Tests the voice search button functionality by opening and closing the voice search modal

Starting URL: https://www.youtube.com/

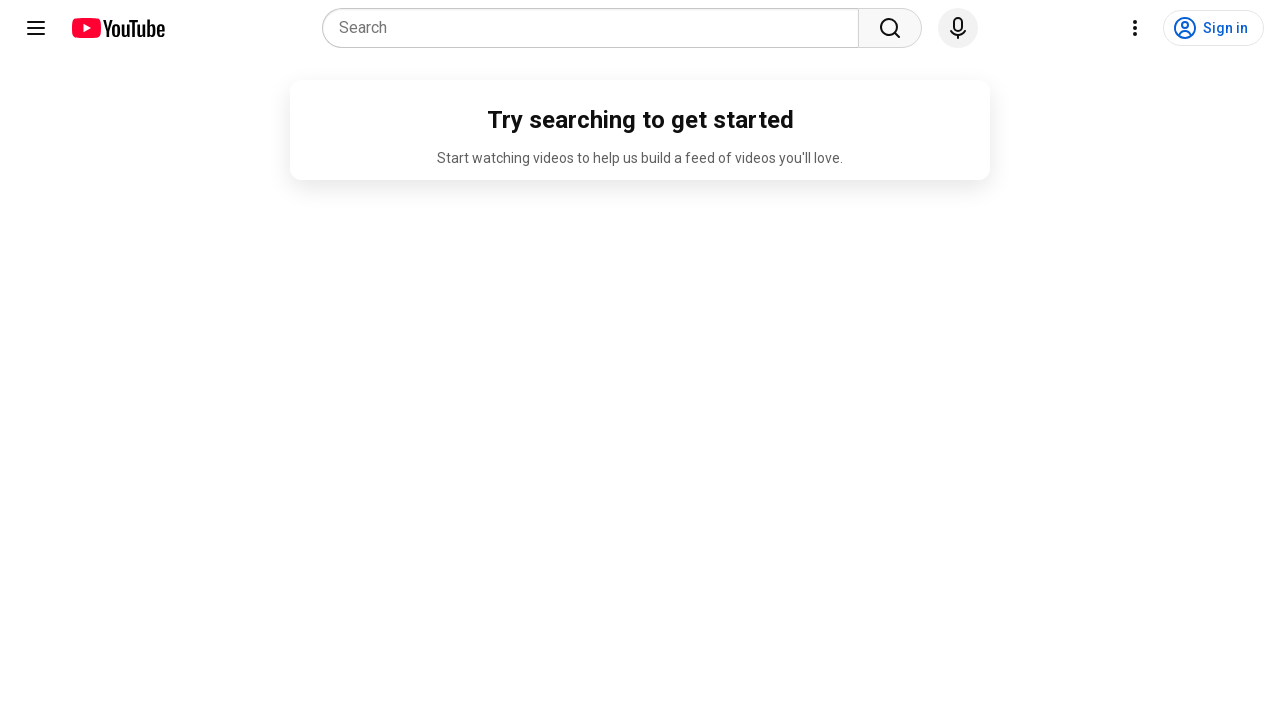

Clicked voice search button to open modal at (958, 28) on #voice-search-button
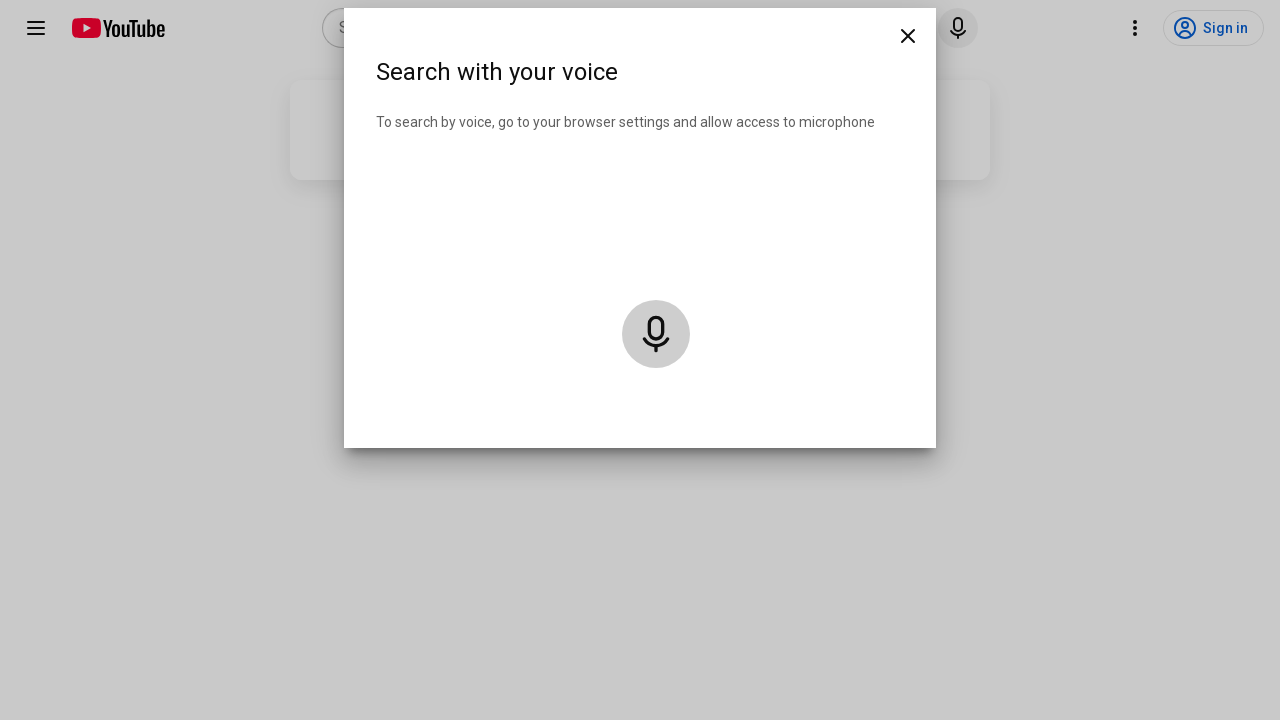

Voice search modal appeared with exit button visible
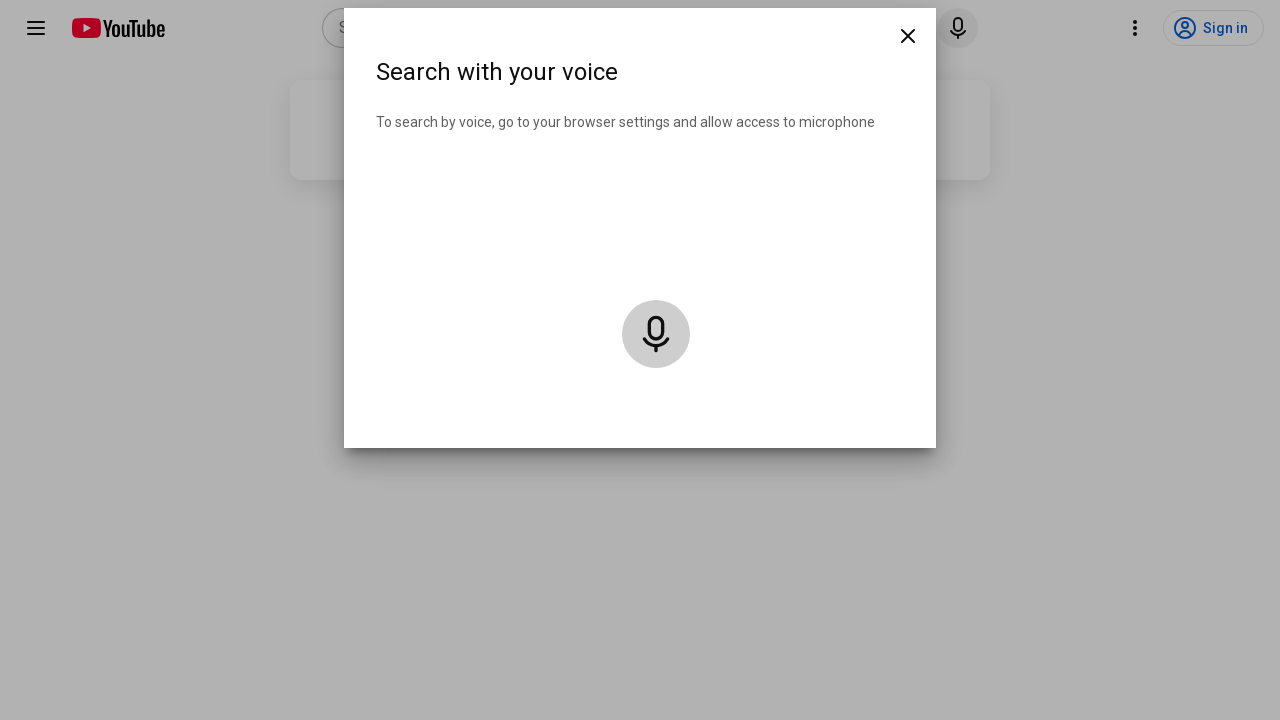

Clicked exit button to close voice search modal at (908, 60) on #exit-button
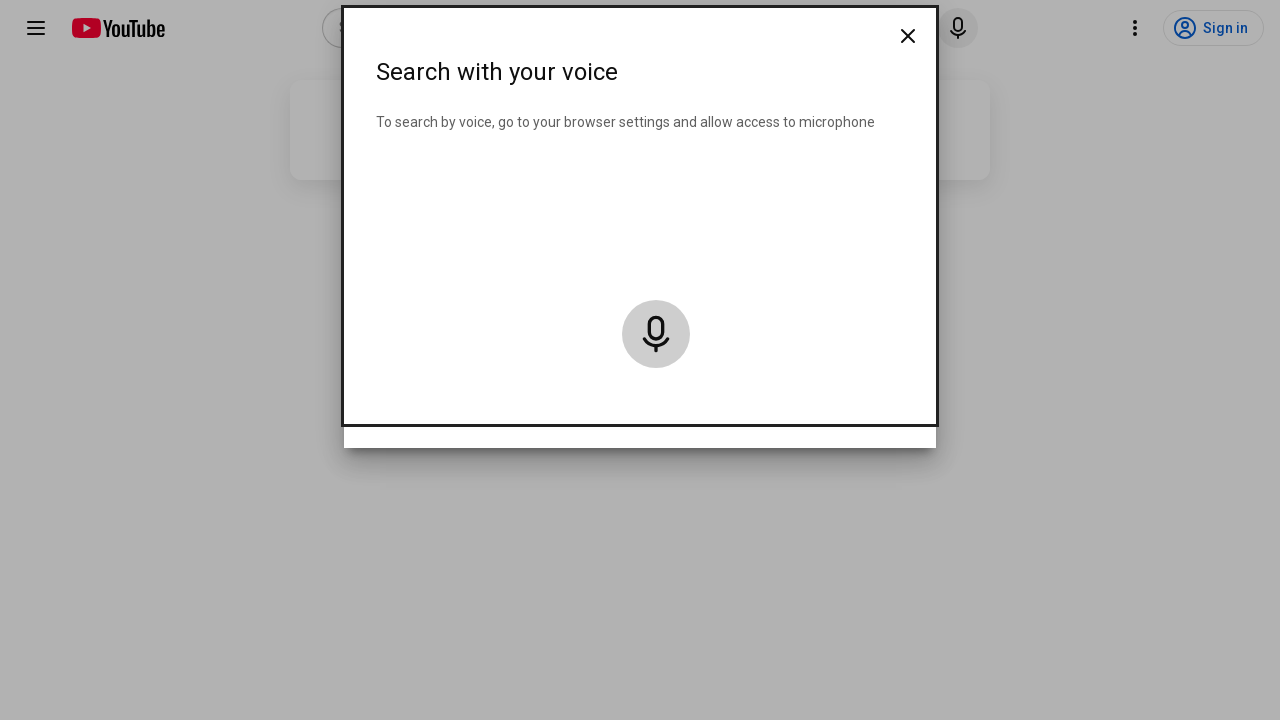

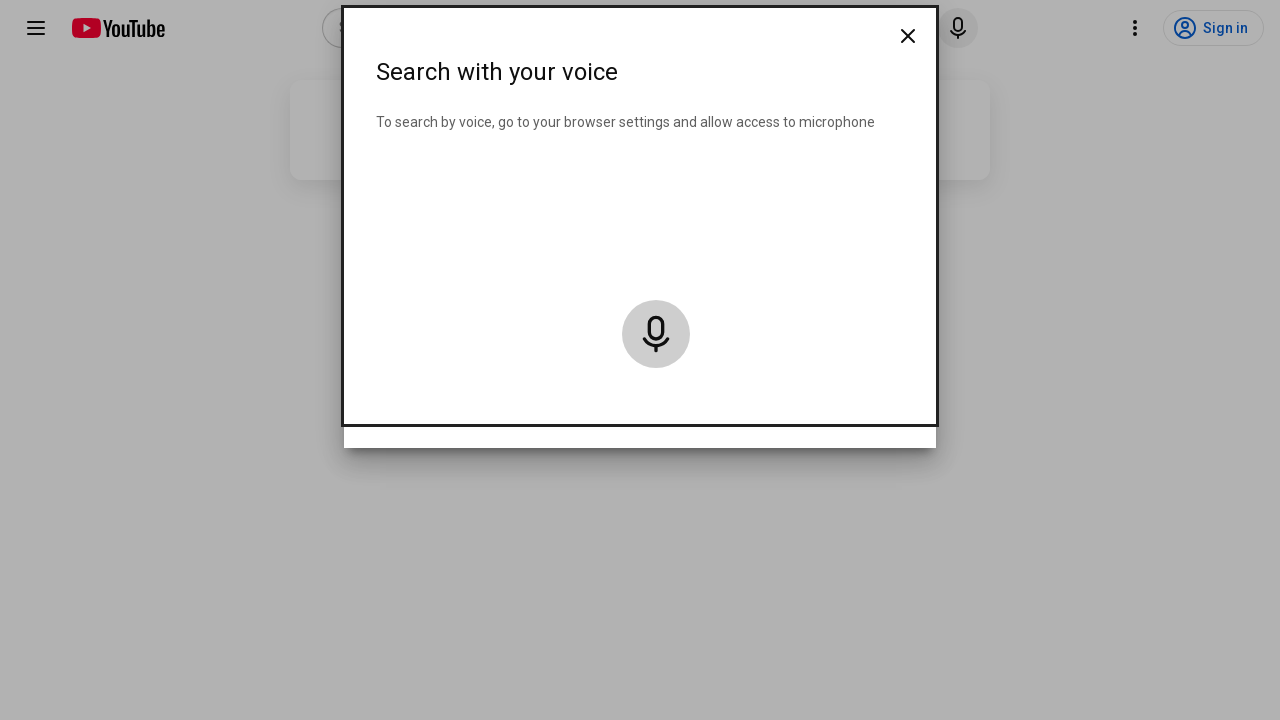